Tests window handling functionality by opening a popup window and retrieving window handles

Starting URL: http://omayo.blogspot.com/

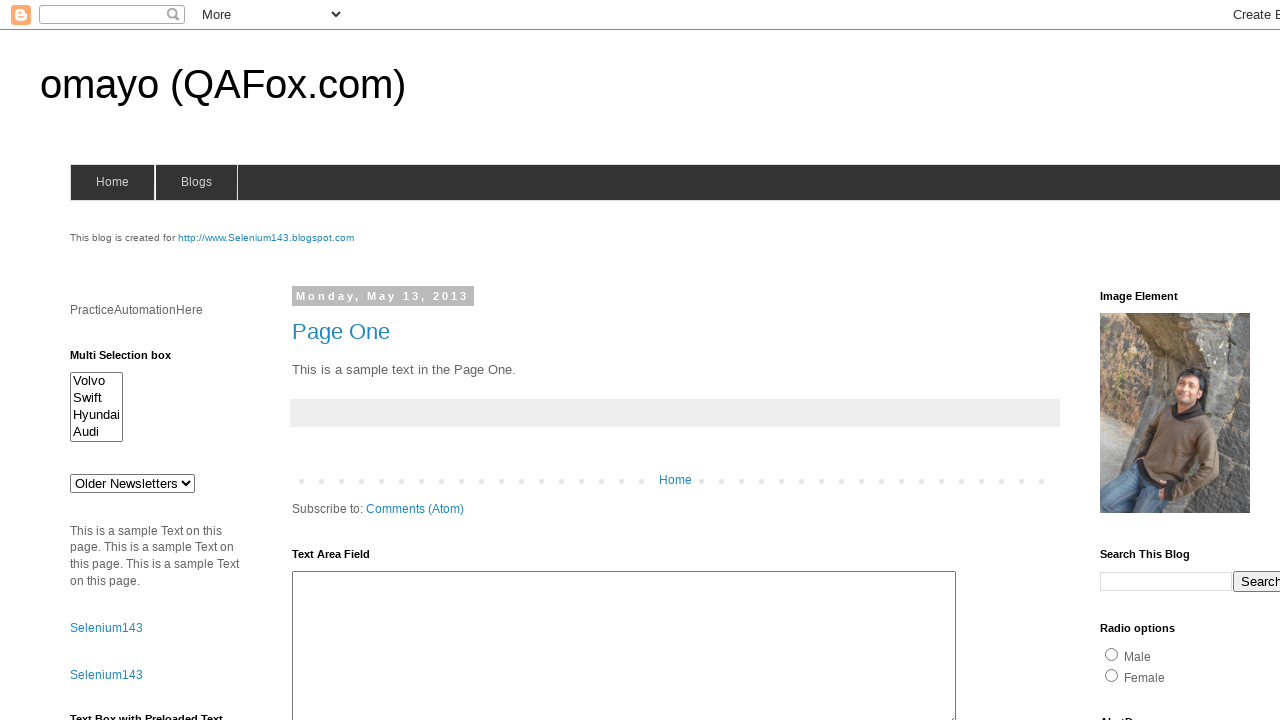

Stored the main page context
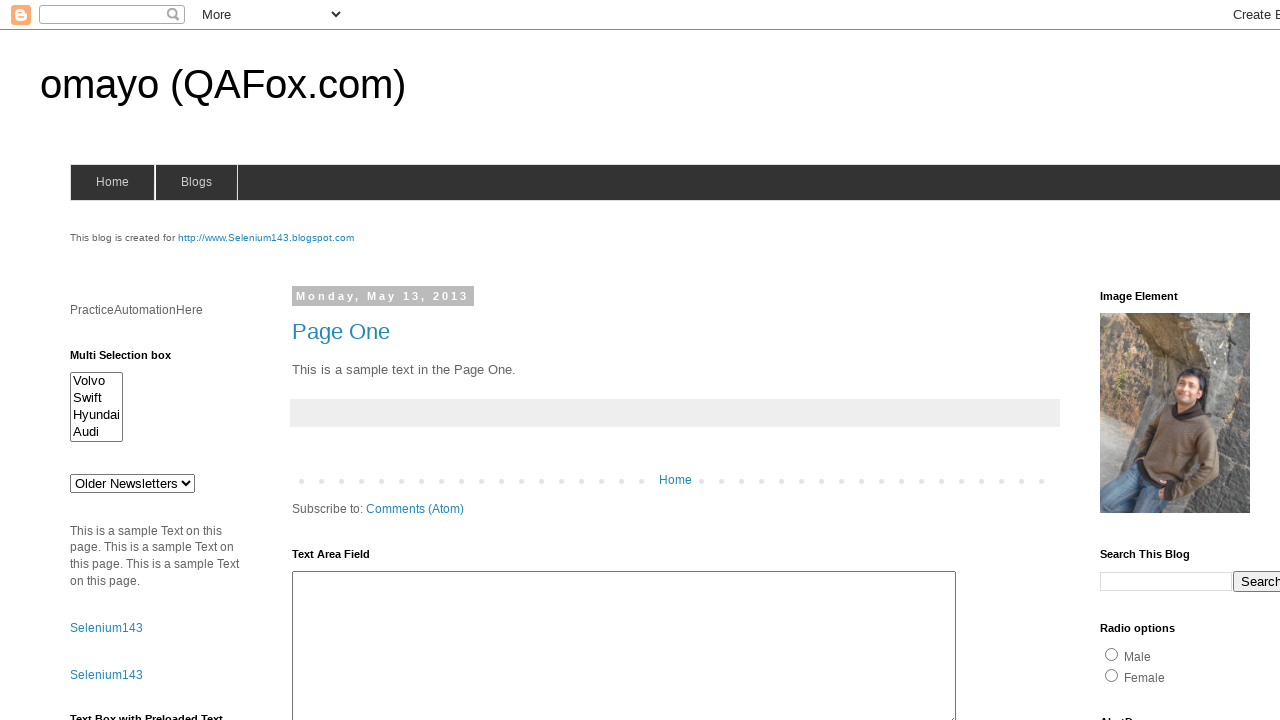

Clicked link to open popup window at (132, 360) on a:has-text('Open a popup window')
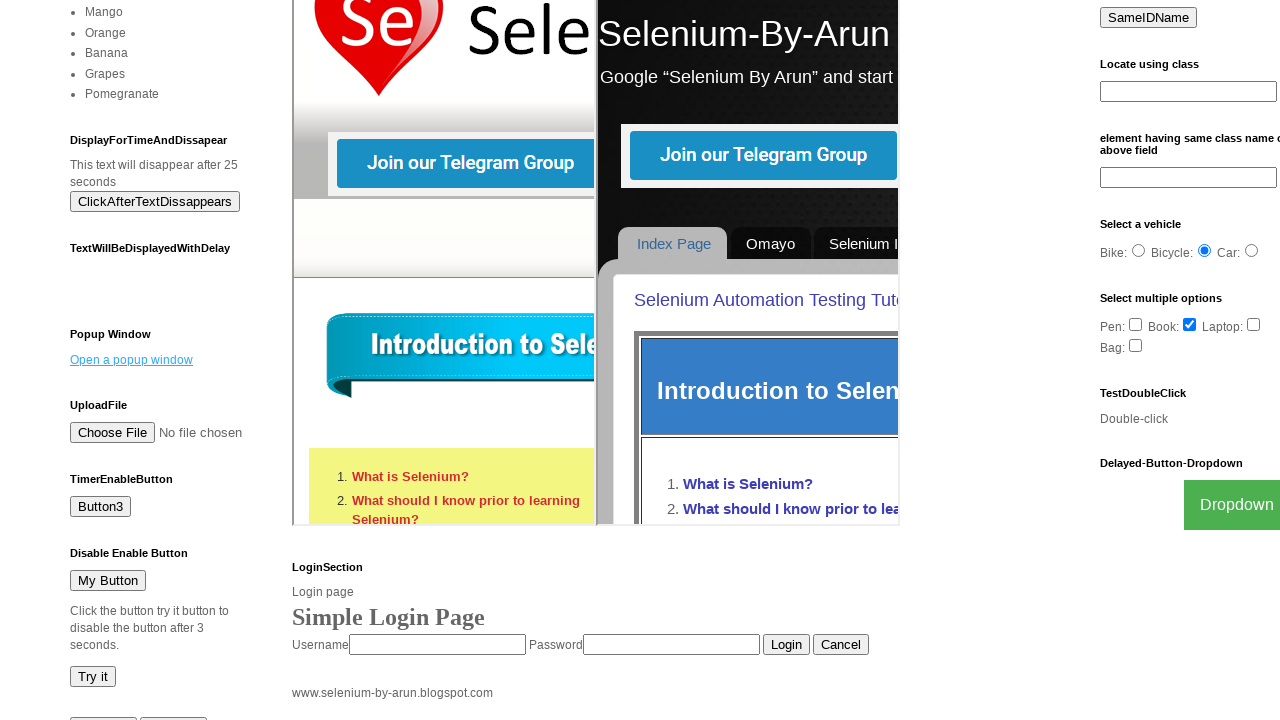

Waited 1 second for popup to open
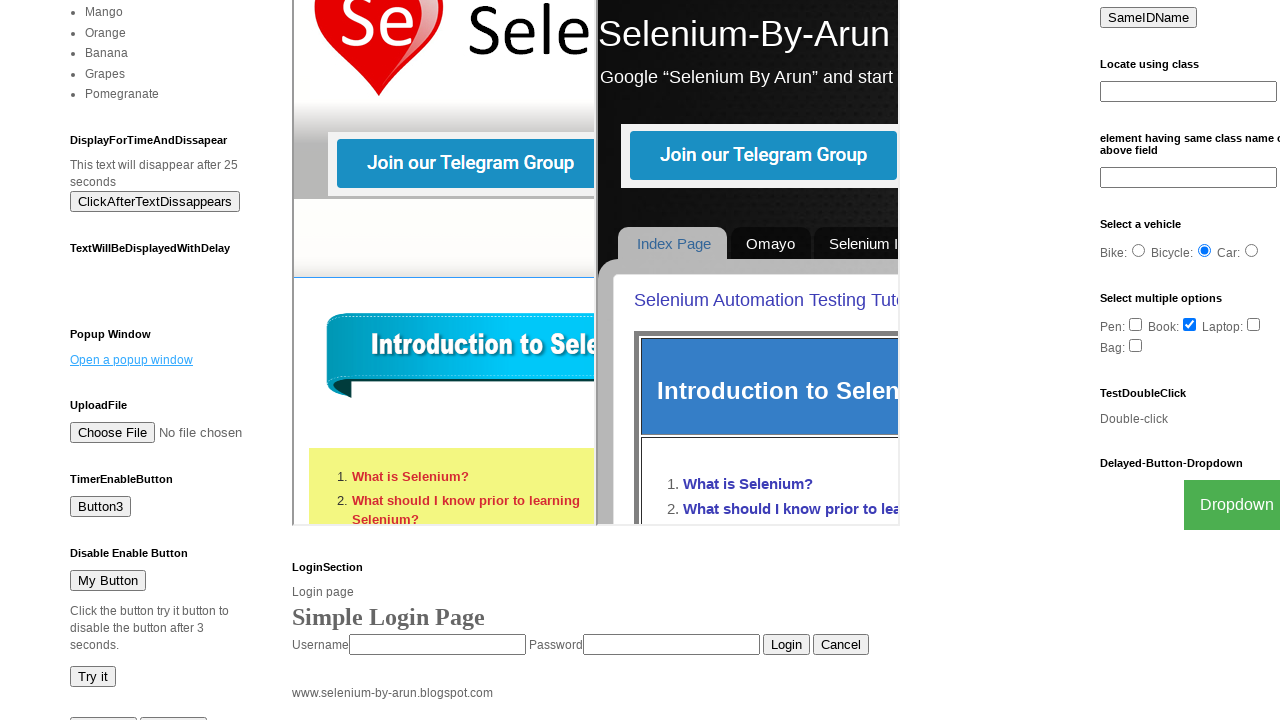

Retrieved all open page/window contexts
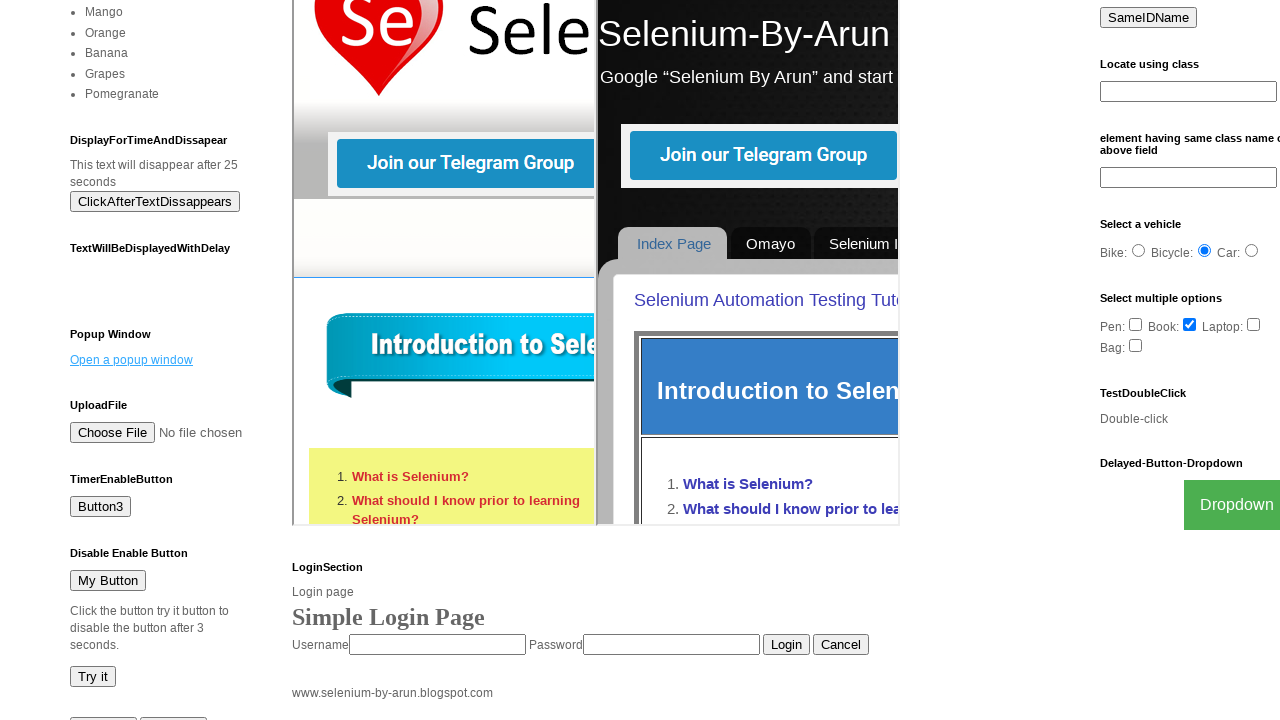

Verified that popup window opened successfully - found multiple windows
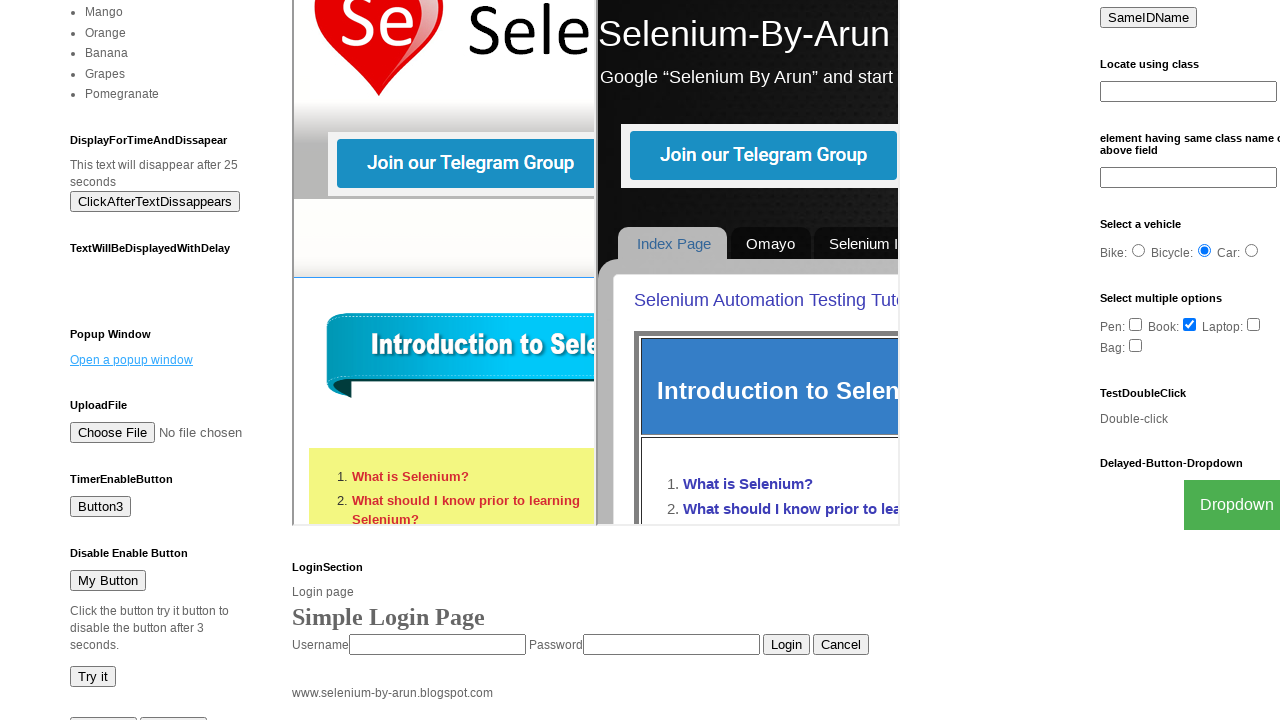

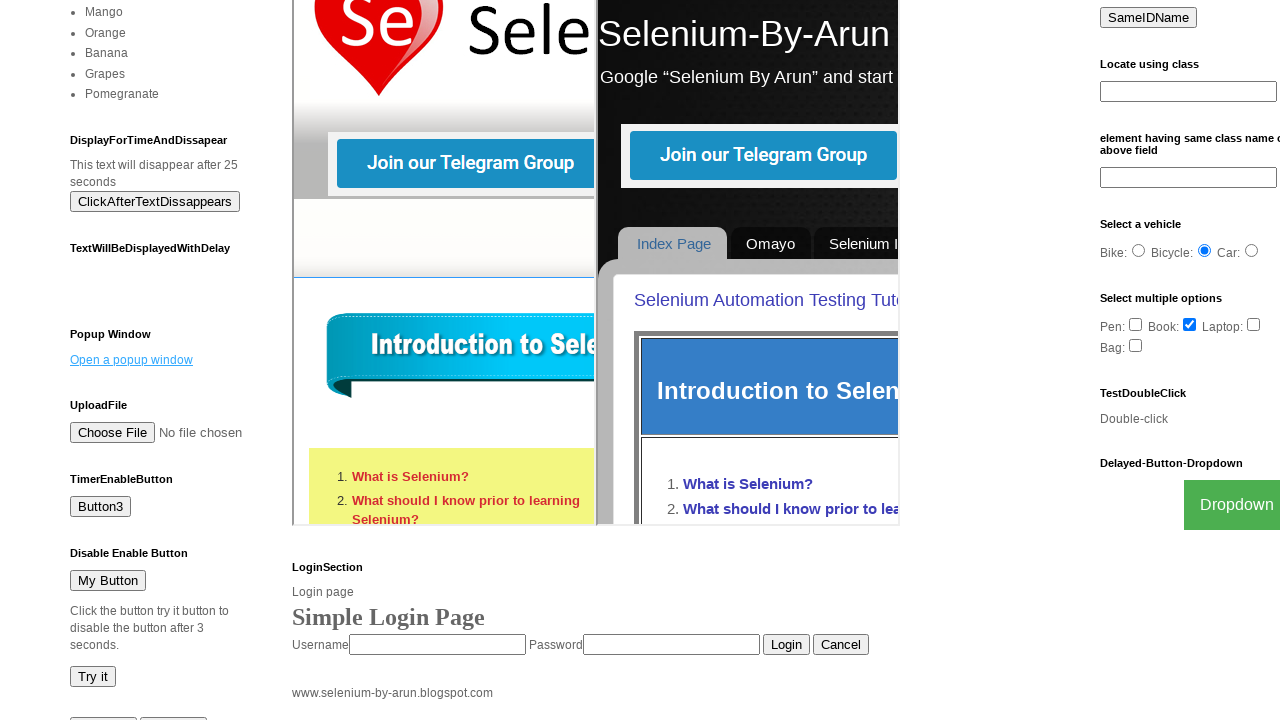